Tests clearing the complete state of all items by checking then unchecking the toggle-all checkbox.

Starting URL: https://demo.playwright.dev/todomvc

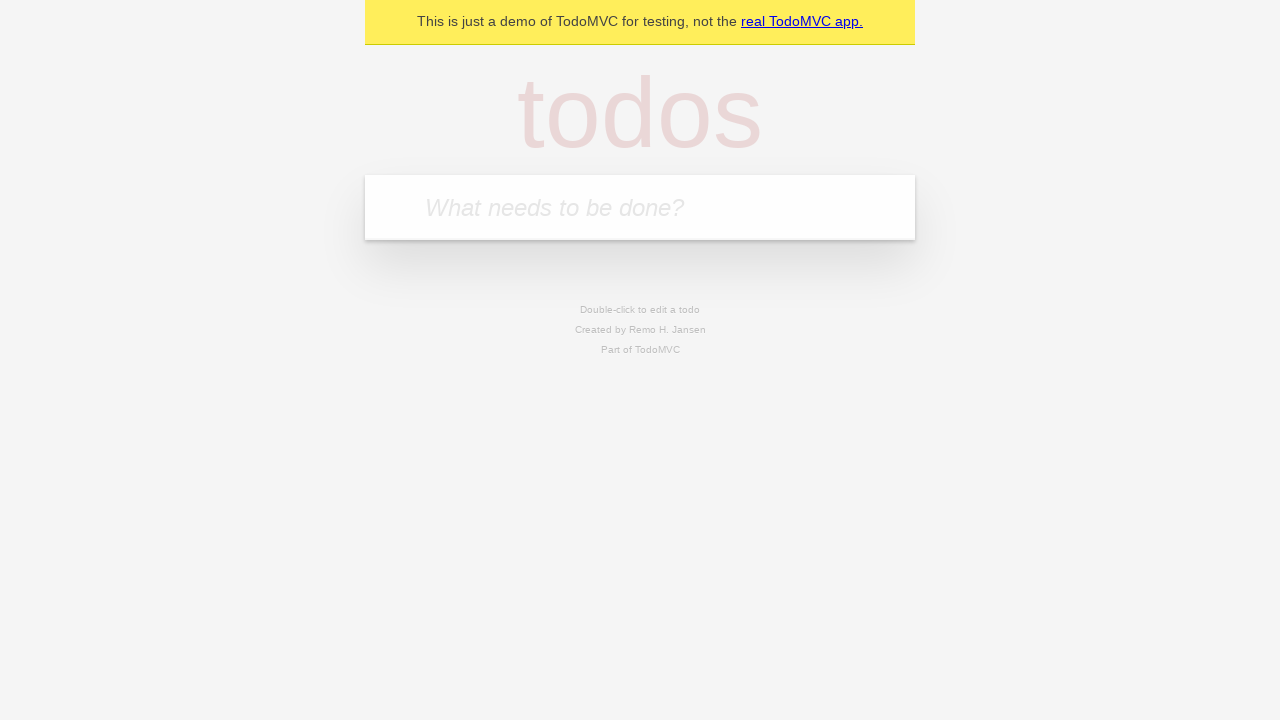

Filled todo input with 'buy some cheese' on internal:attr=[placeholder="What needs to be done?"i]
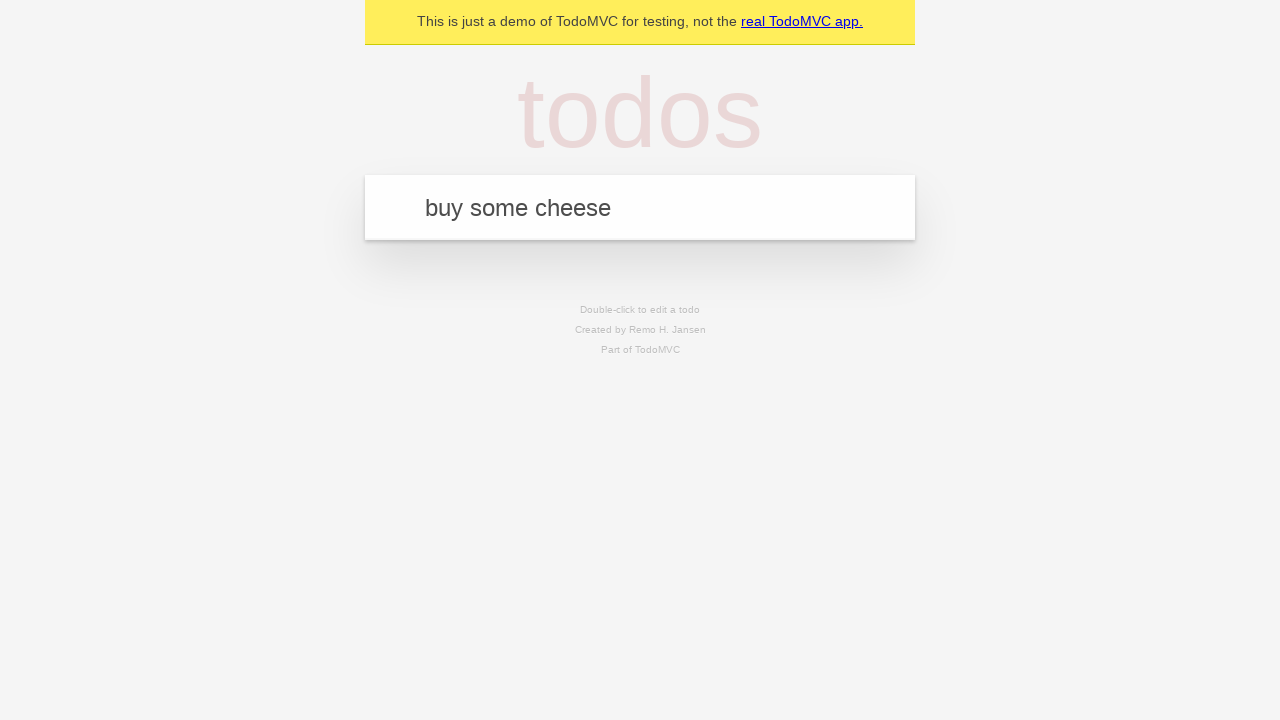

Pressed Enter to create first todo on internal:attr=[placeholder="What needs to be done?"i]
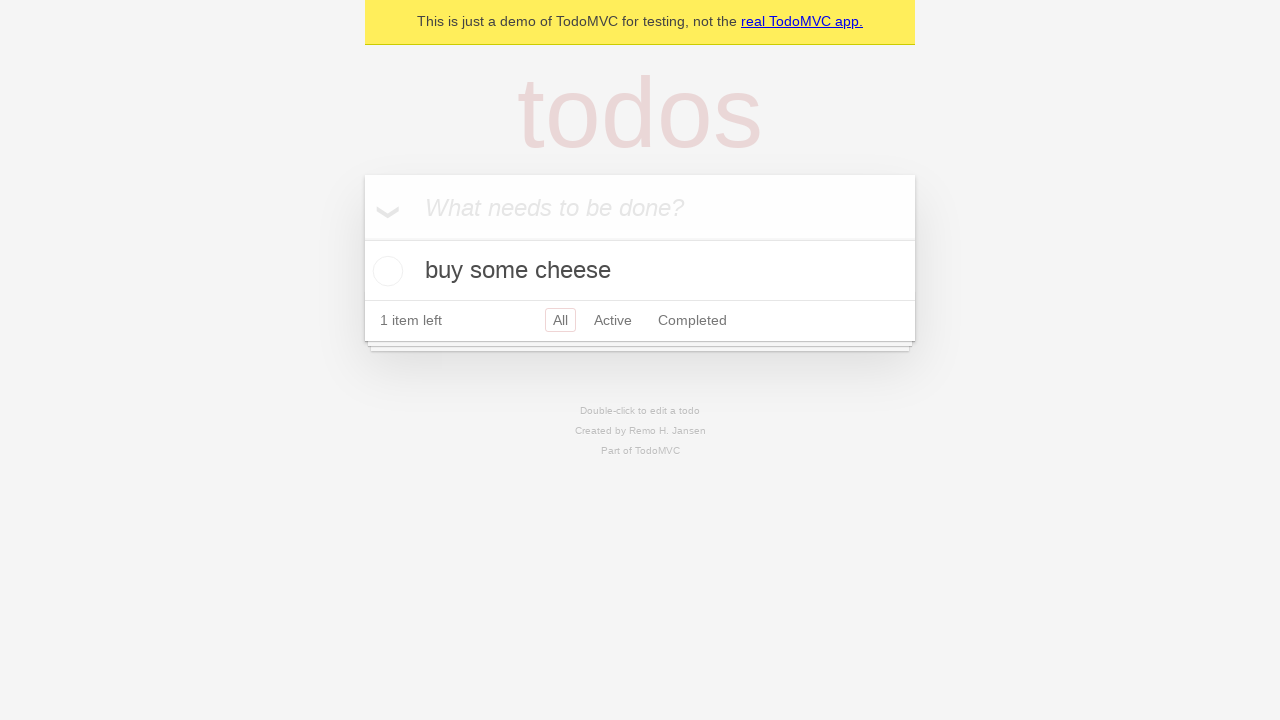

Filled todo input with 'feed the cat' on internal:attr=[placeholder="What needs to be done?"i]
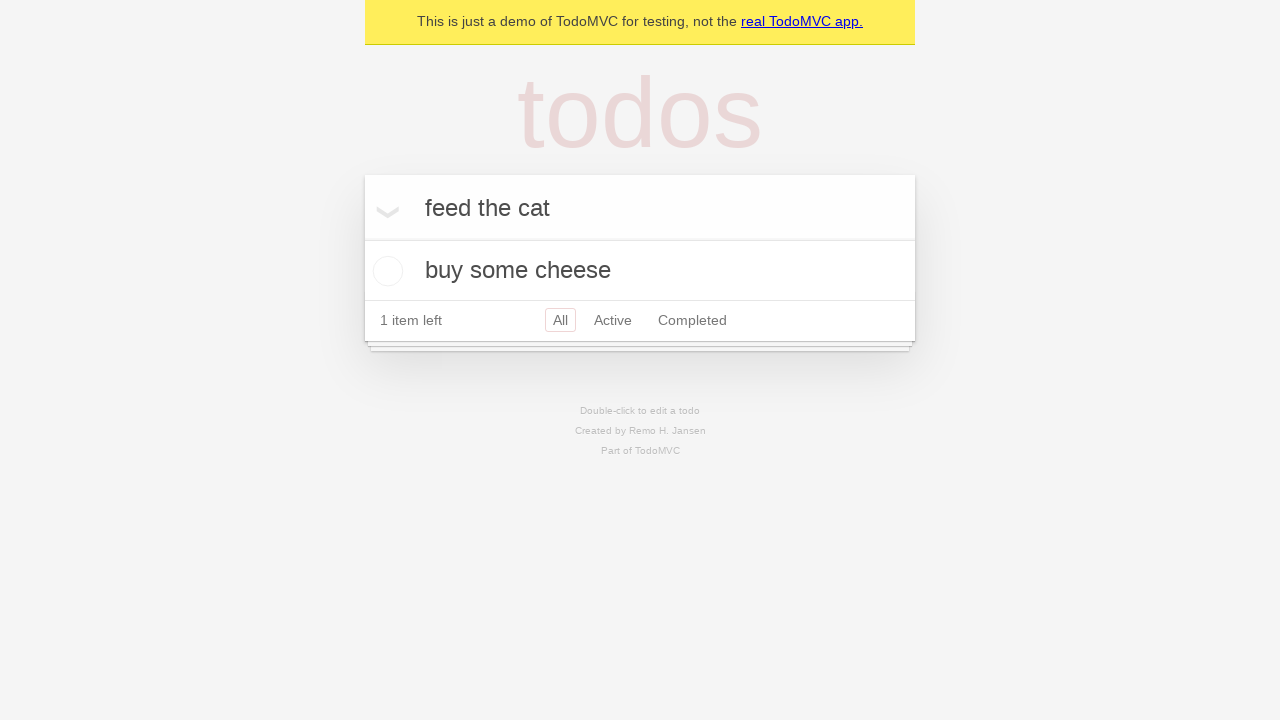

Pressed Enter to create second todo on internal:attr=[placeholder="What needs to be done?"i]
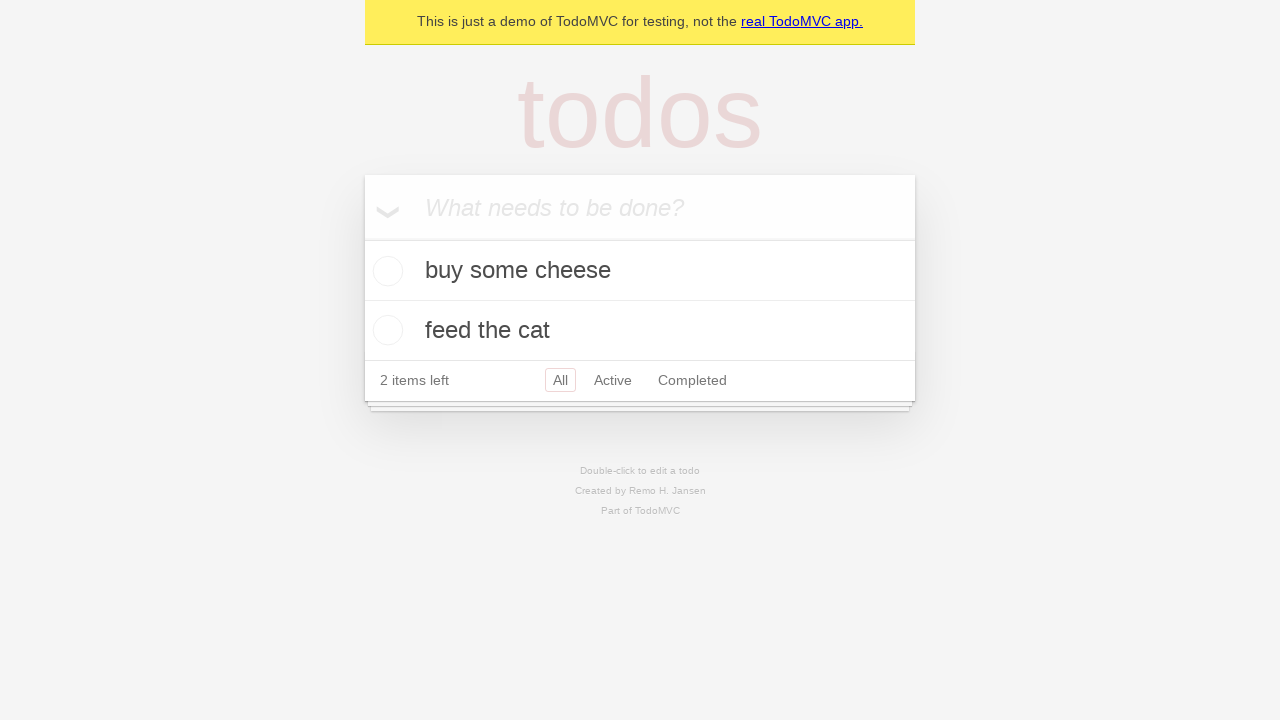

Filled todo input with 'book a doctors appointment' on internal:attr=[placeholder="What needs to be done?"i]
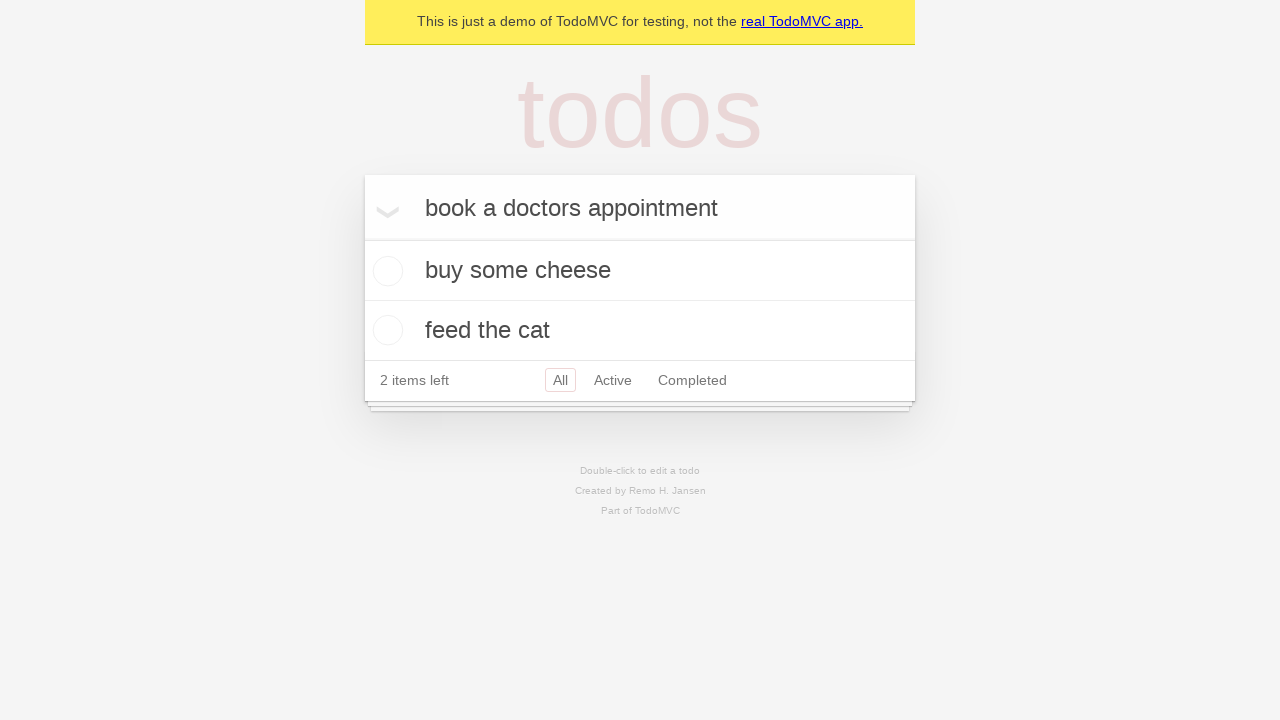

Pressed Enter to create third todo on internal:attr=[placeholder="What needs to be done?"i]
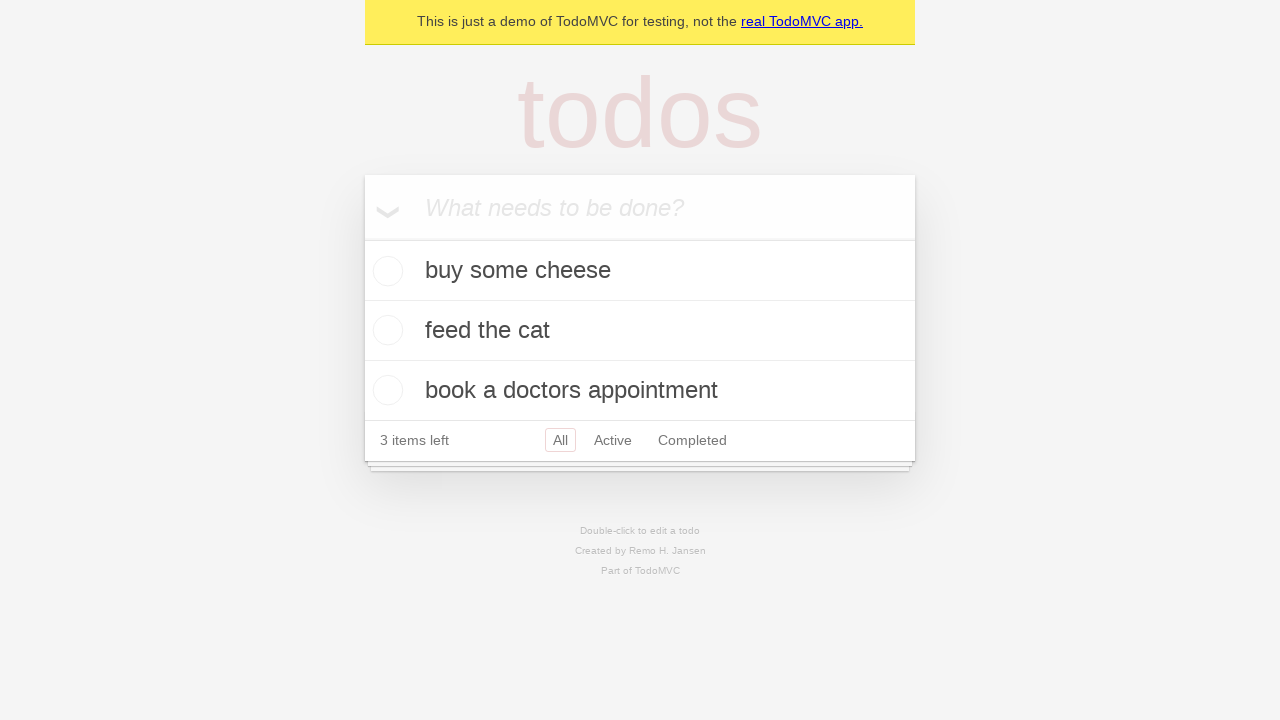

Checked toggle-all checkbox to mark all items as complete at (362, 238) on internal:label="Mark all as complete"i
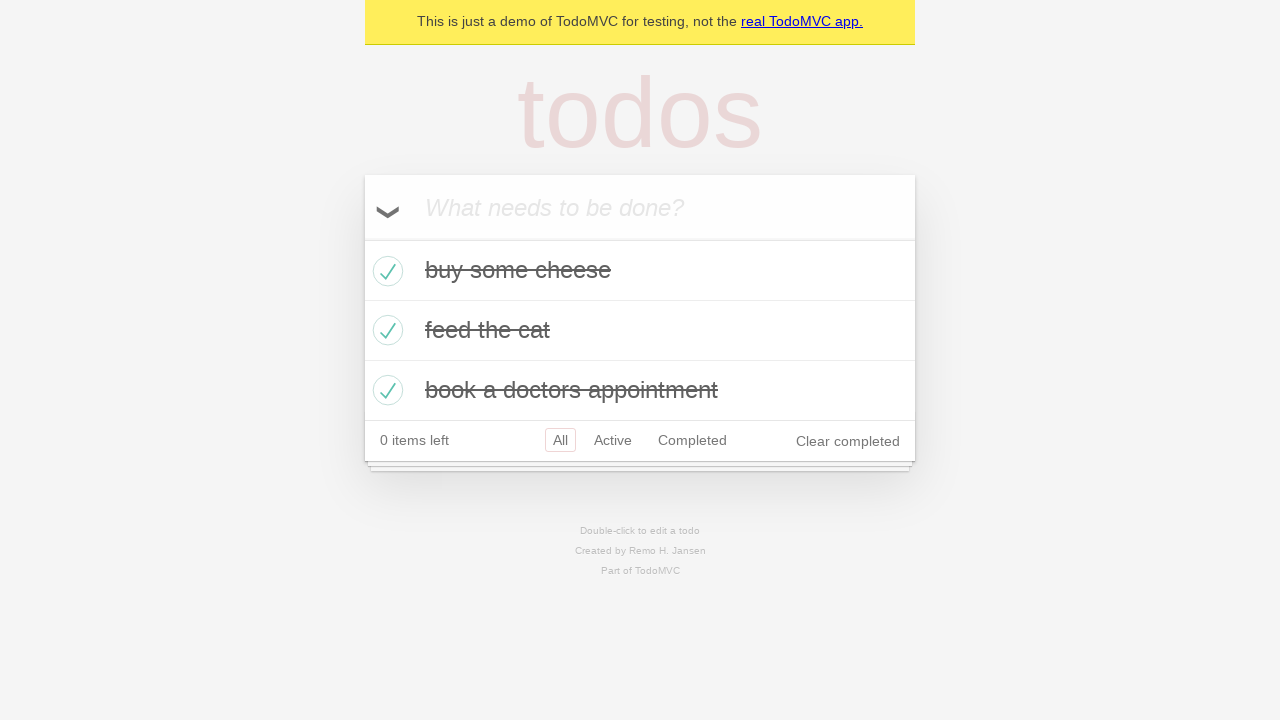

Unchecked toggle-all checkbox to clear complete state of all items at (362, 238) on internal:label="Mark all as complete"i
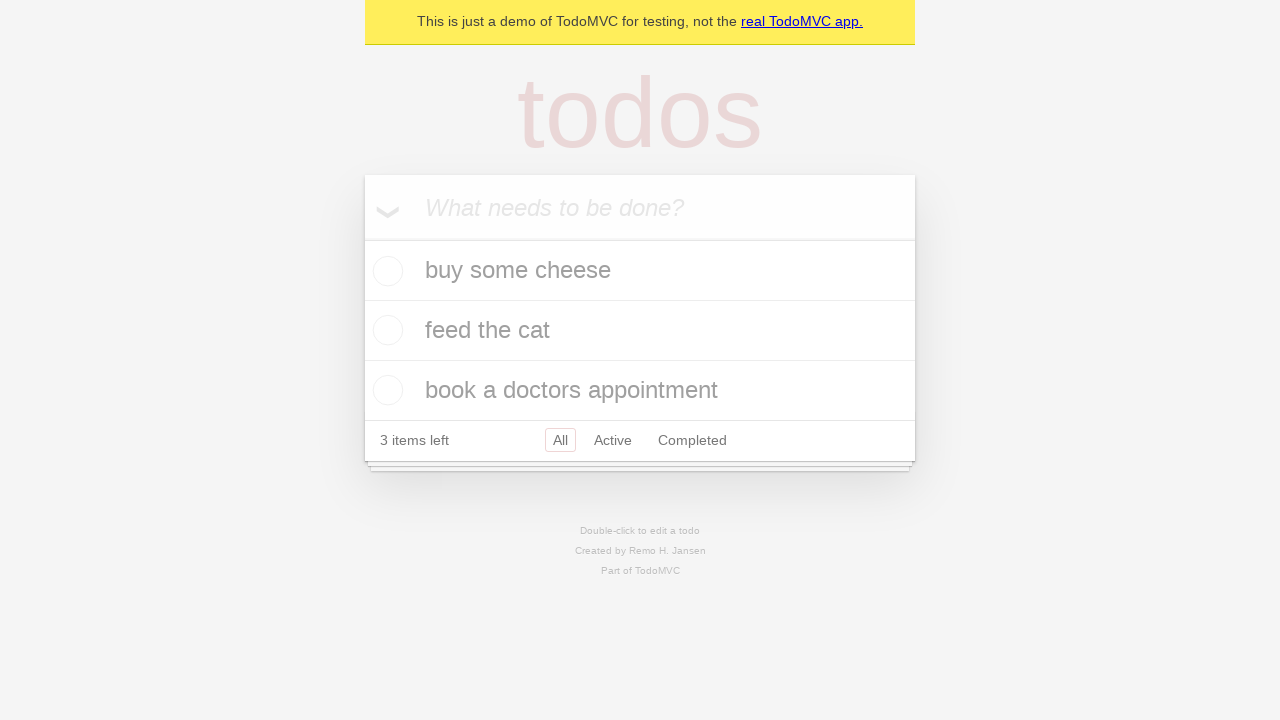

Verified todo items are present after clearing complete state
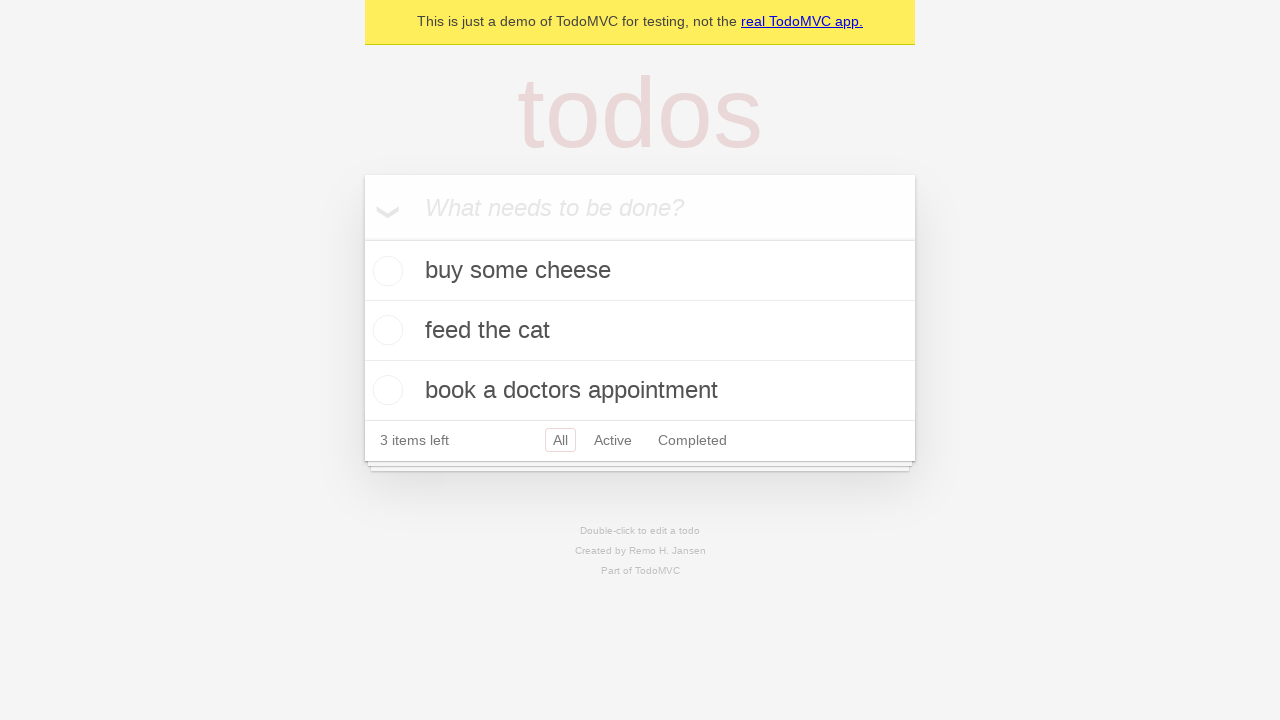

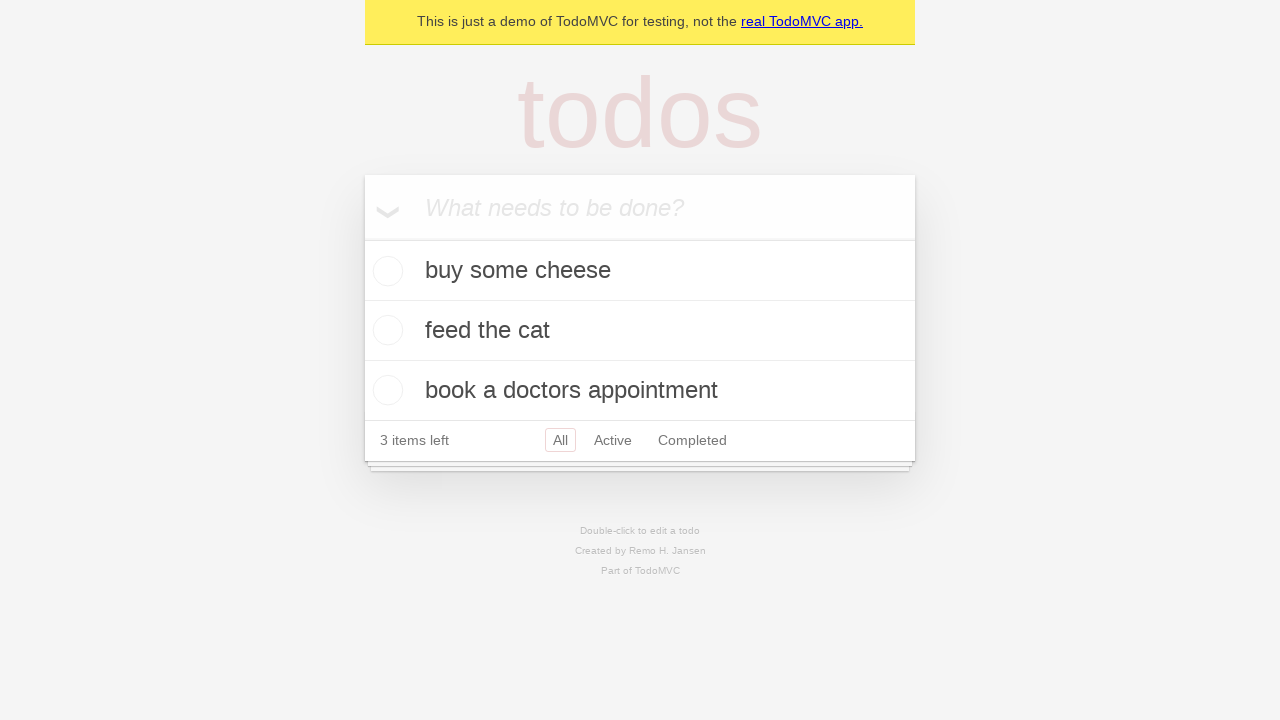